Tests AbeBooks search functionality by clicking on the search input, entering a search query "abc", and clicking the search button.

Starting URL: https://www.abebooks.fr/

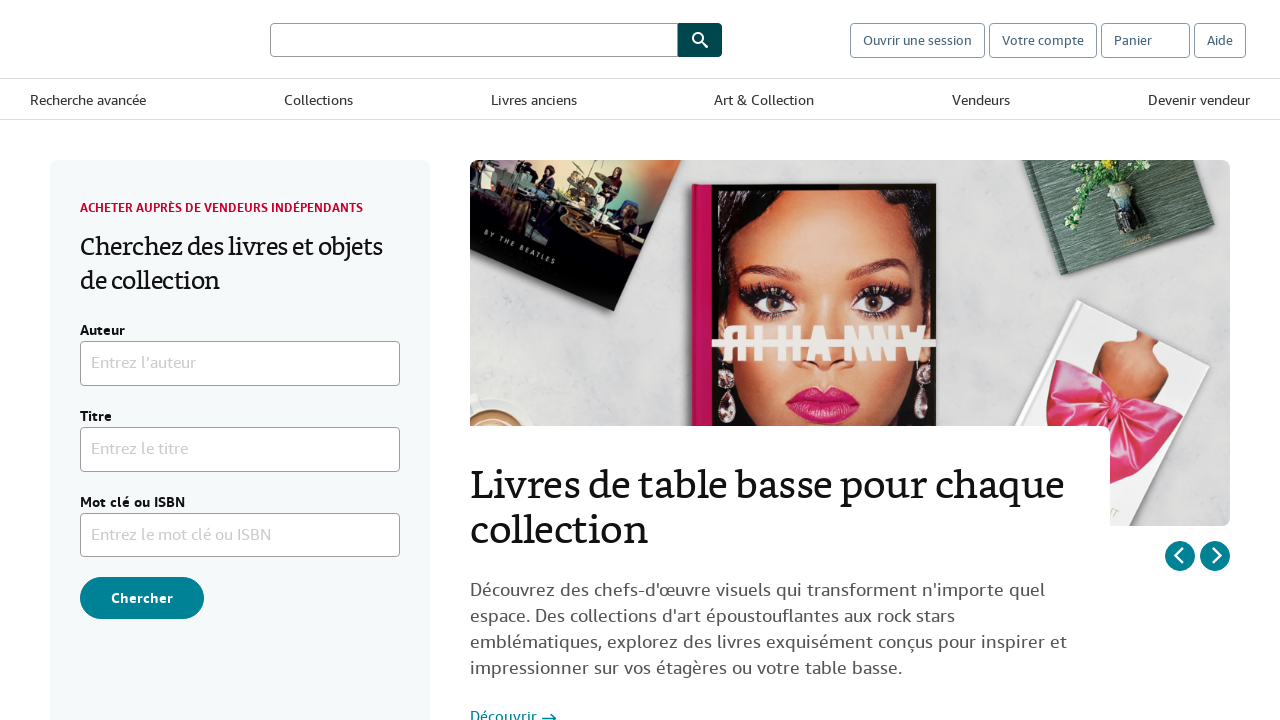

Clicked on the search input field at (474, 40) on #header-searchbox-input
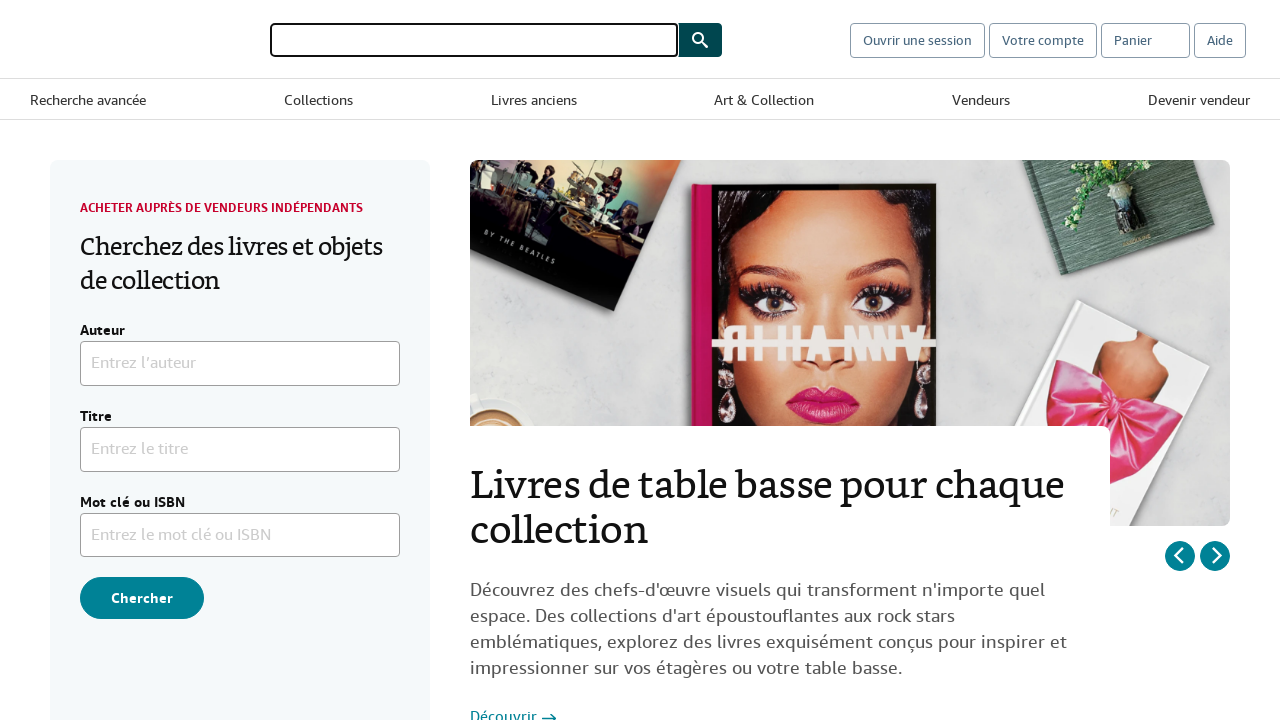

Entered search query 'abc' in the search field on #header-searchbox-input
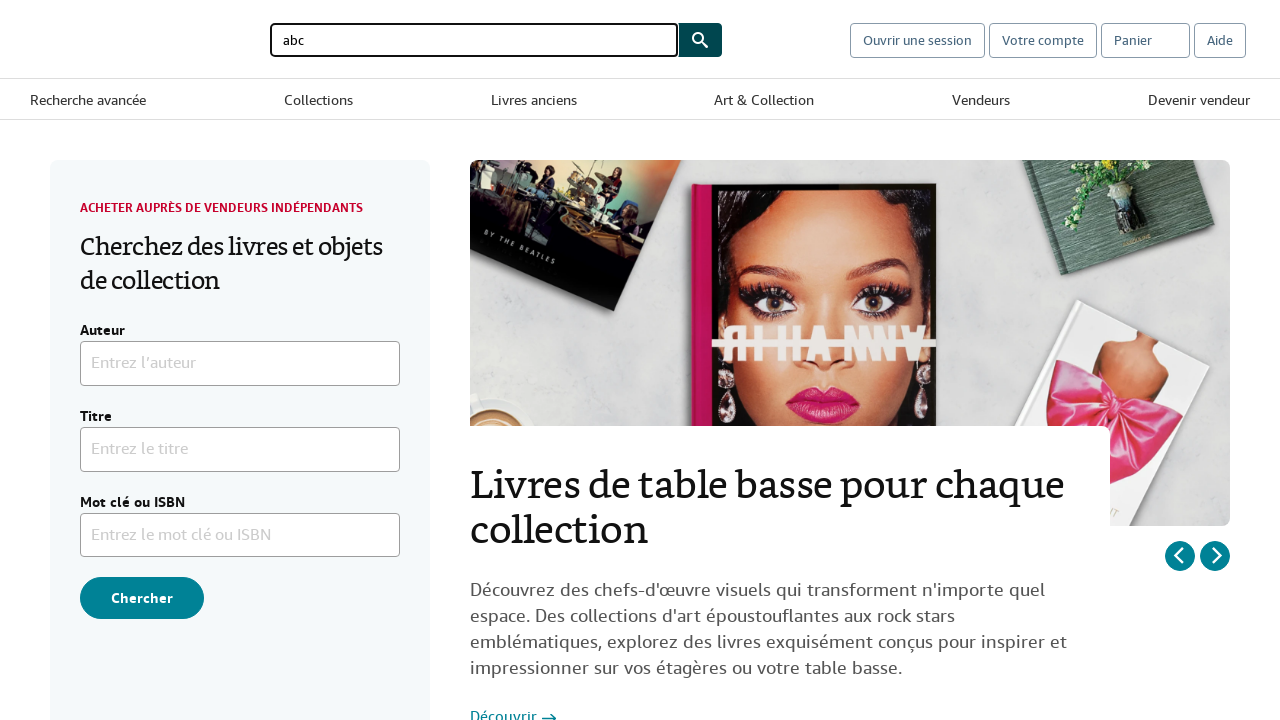

Clicked the search button to perform search at (700, 40) on #header-searchbox-button
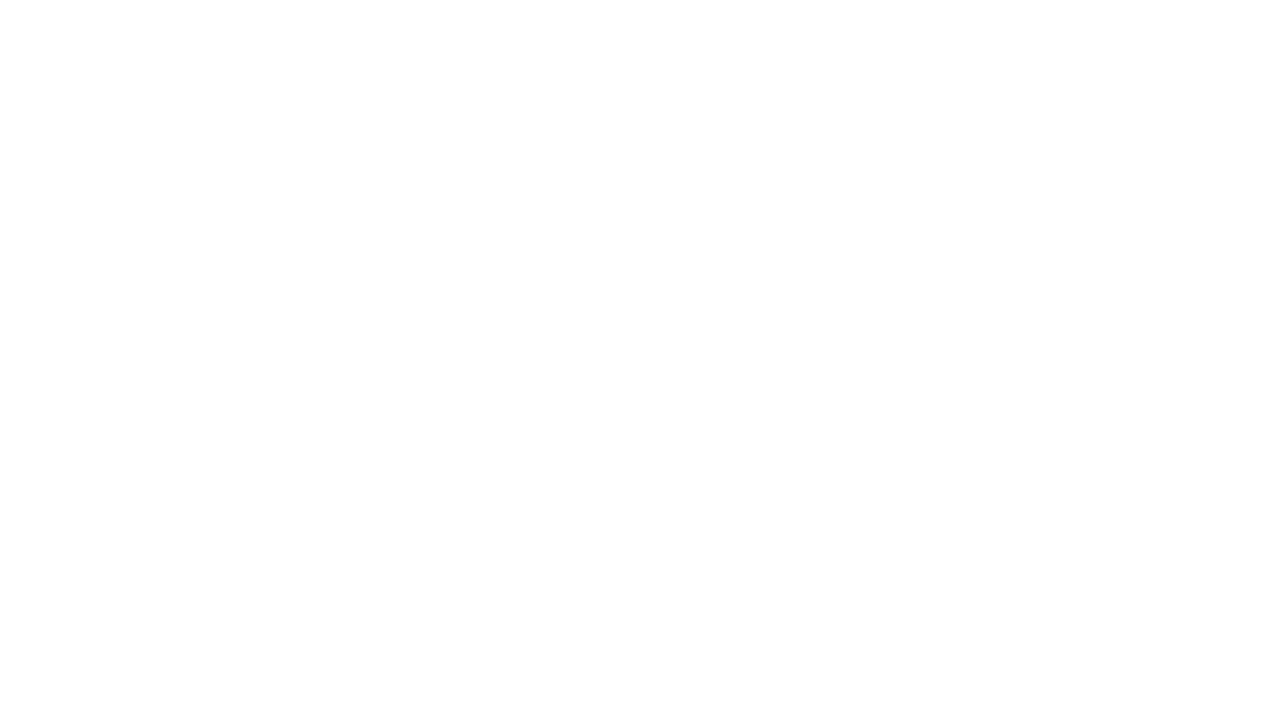

Search results loaded successfully
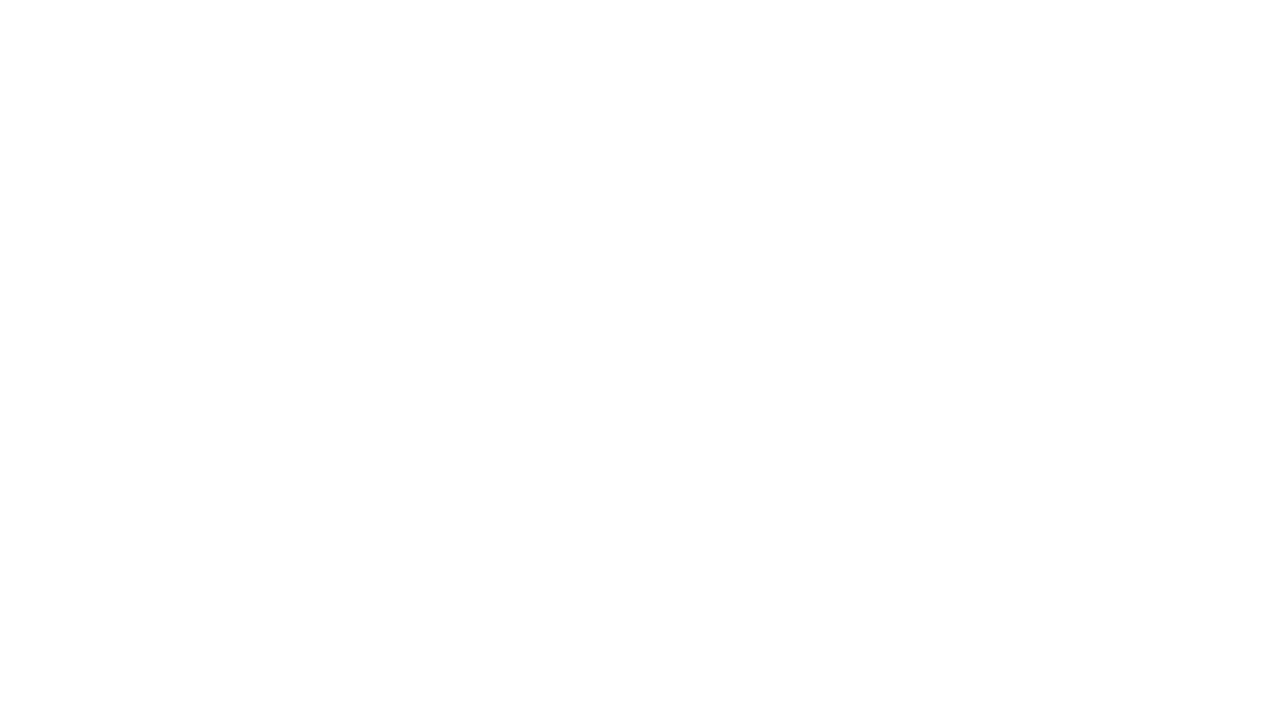

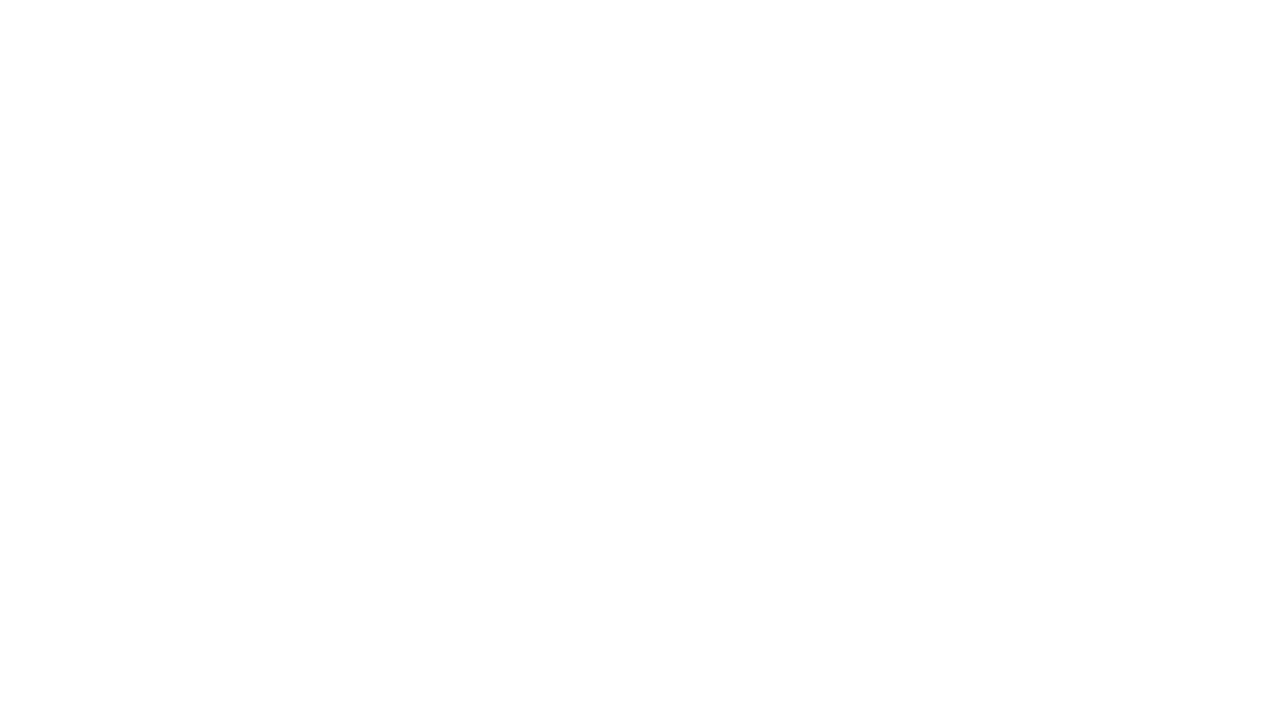